Tests numeric input field by using arrow up key to increment the value multiple times

Starting URL: http://the-internet.herokuapp.com/inputs

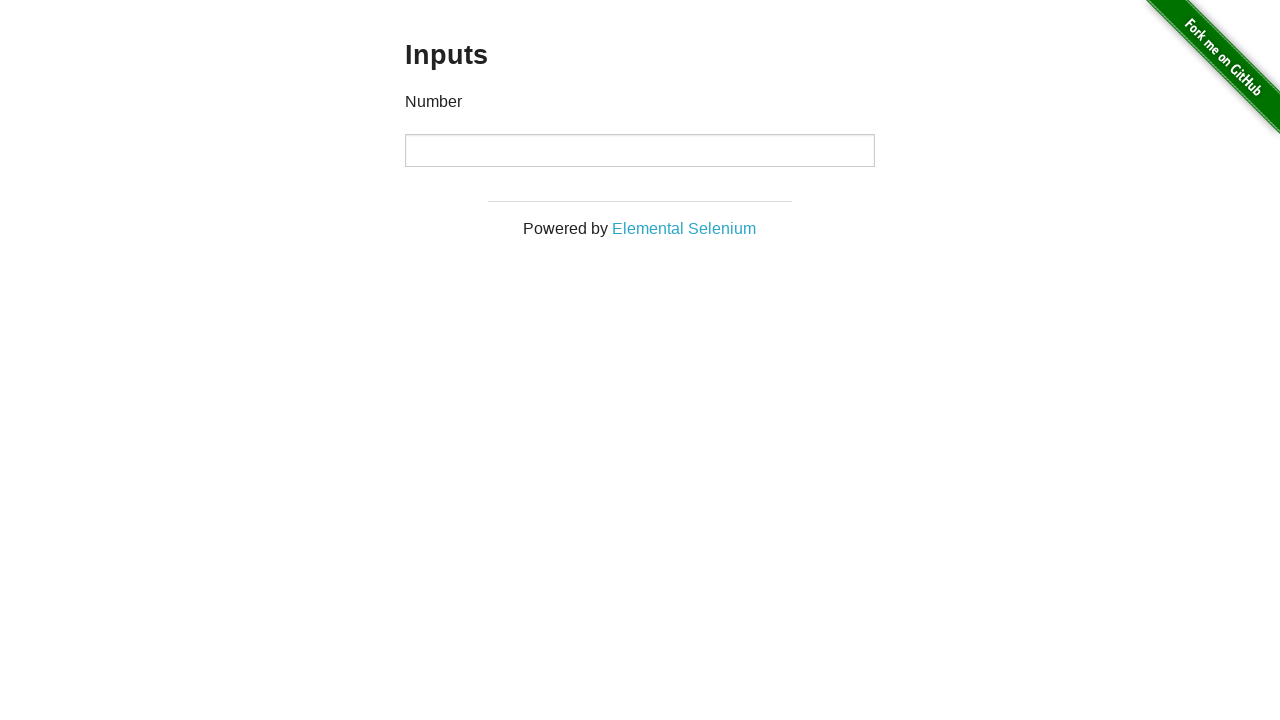

Located the numeric input field
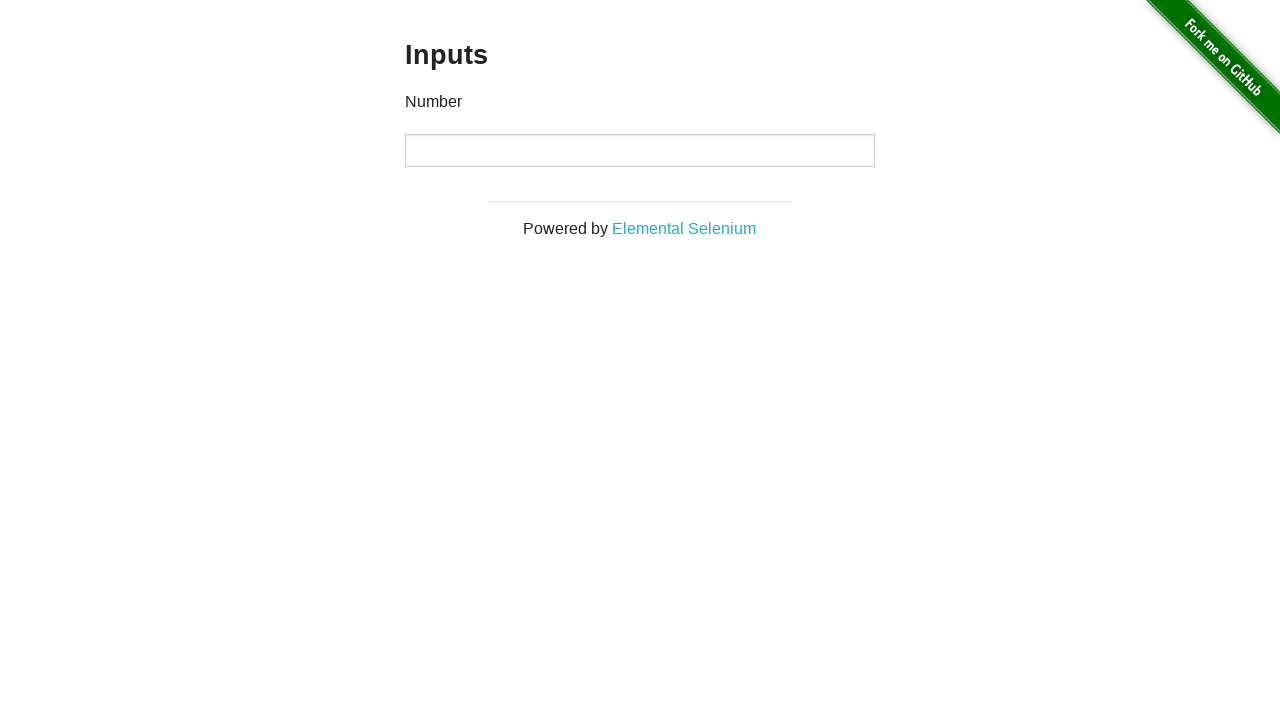

Pressed arrow up key to increment value (press 1 of 5) on input
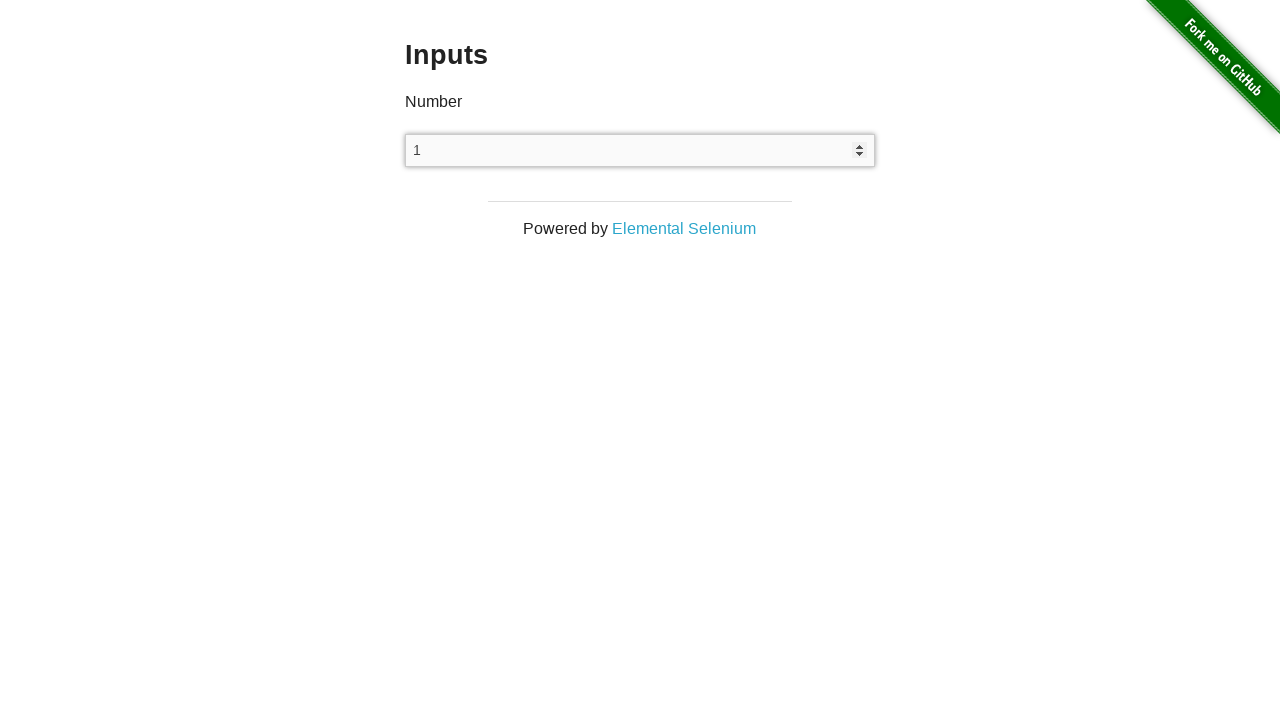

Pressed arrow up key to increment value (press 2 of 5) on input
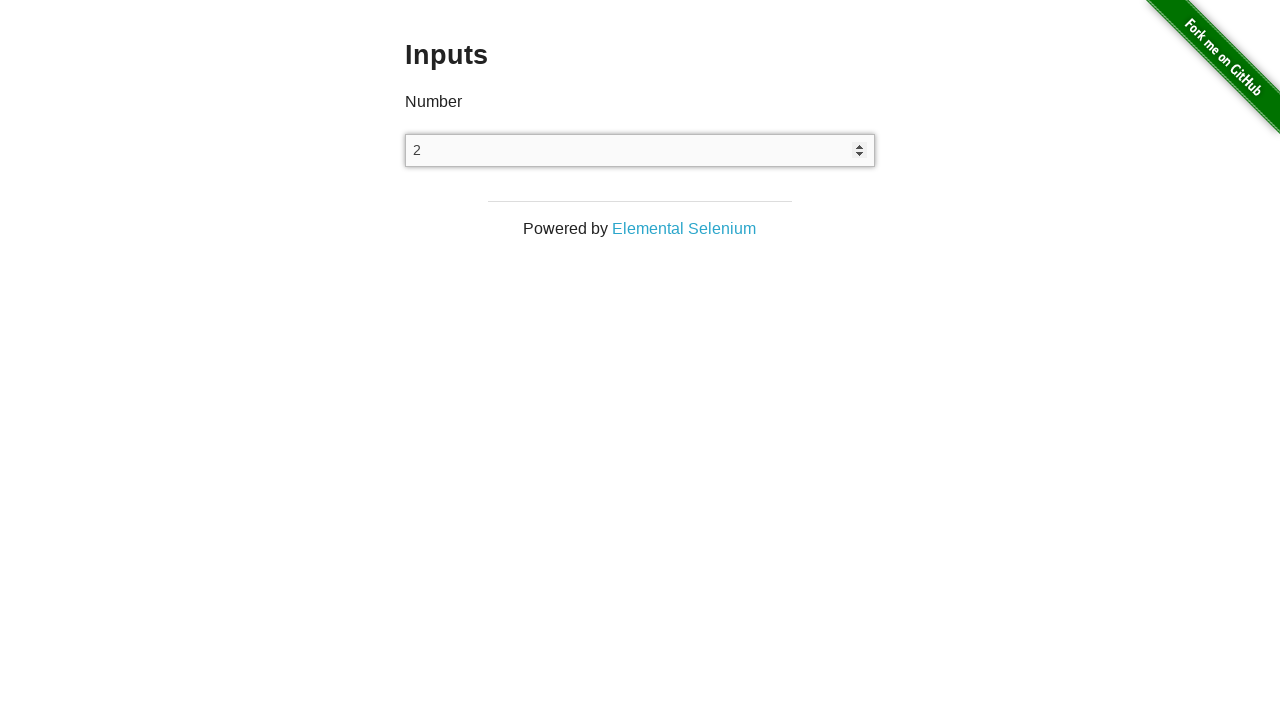

Pressed arrow up key to increment value (press 3 of 5) on input
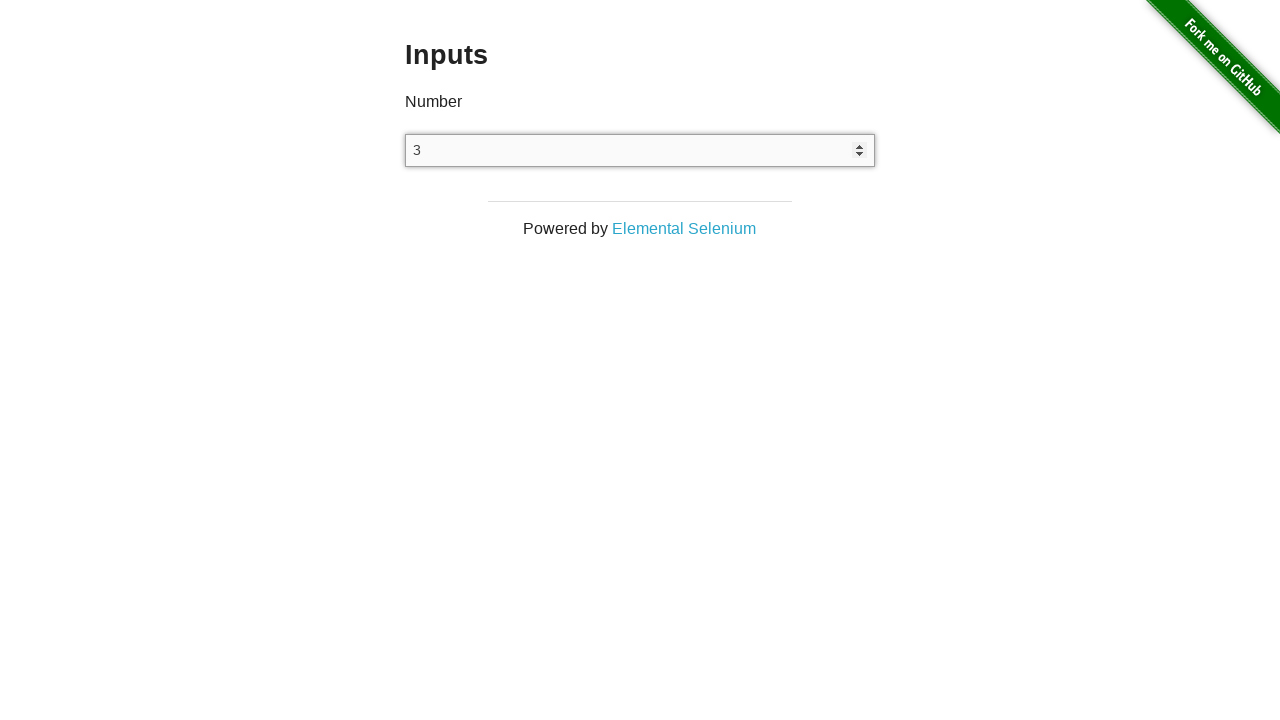

Pressed arrow up key to increment value (press 4 of 5) on input
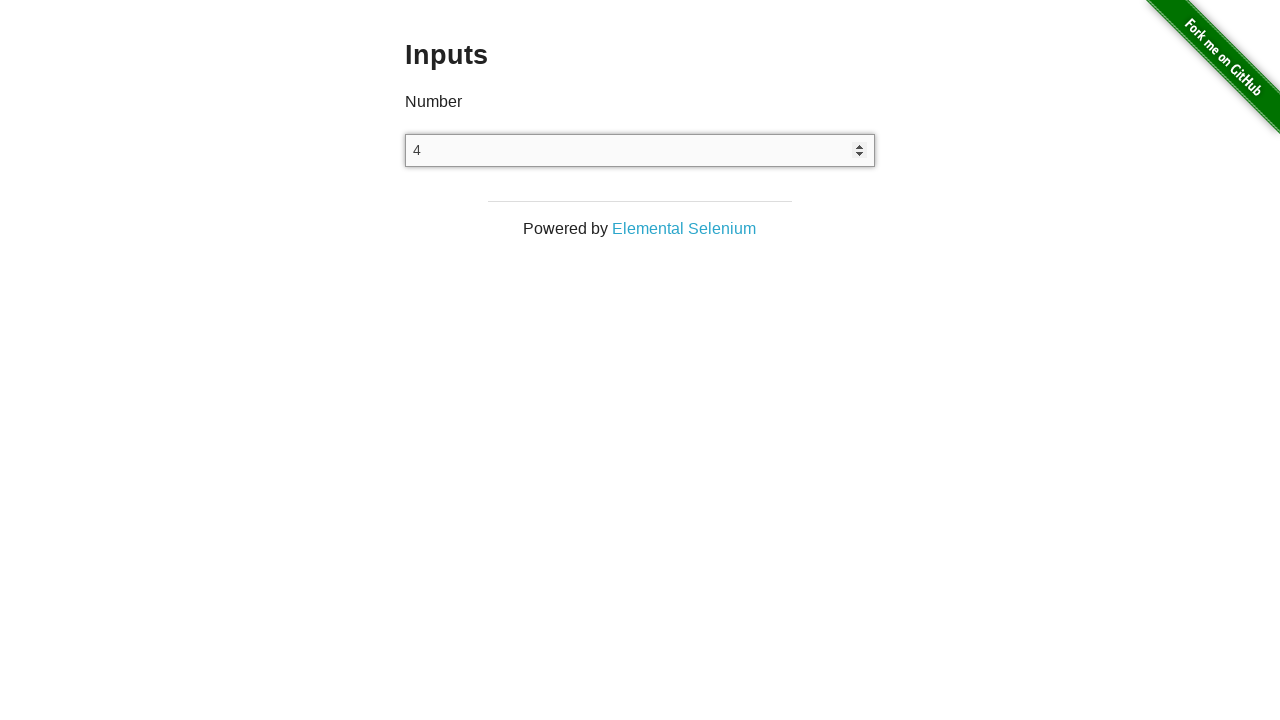

Pressed arrow up key to increment value (press 5 of 5) on input
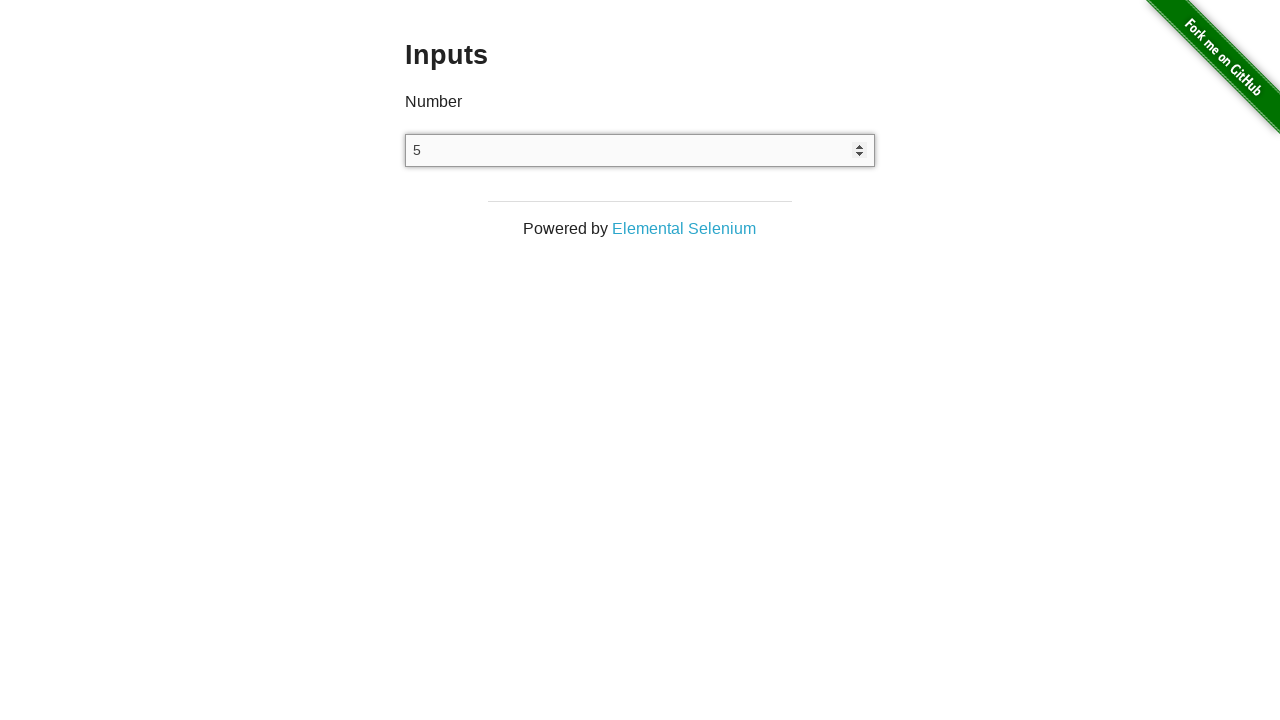

Verified input value is '5' after 5 arrow up key presses
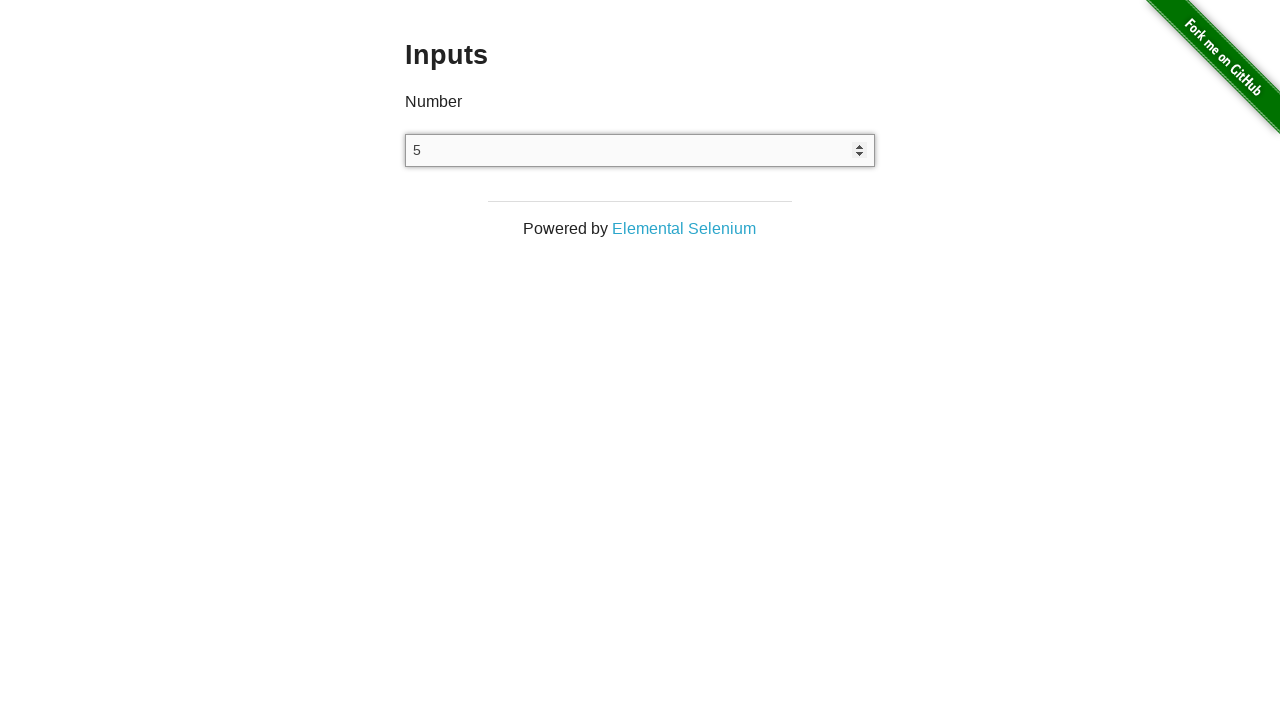

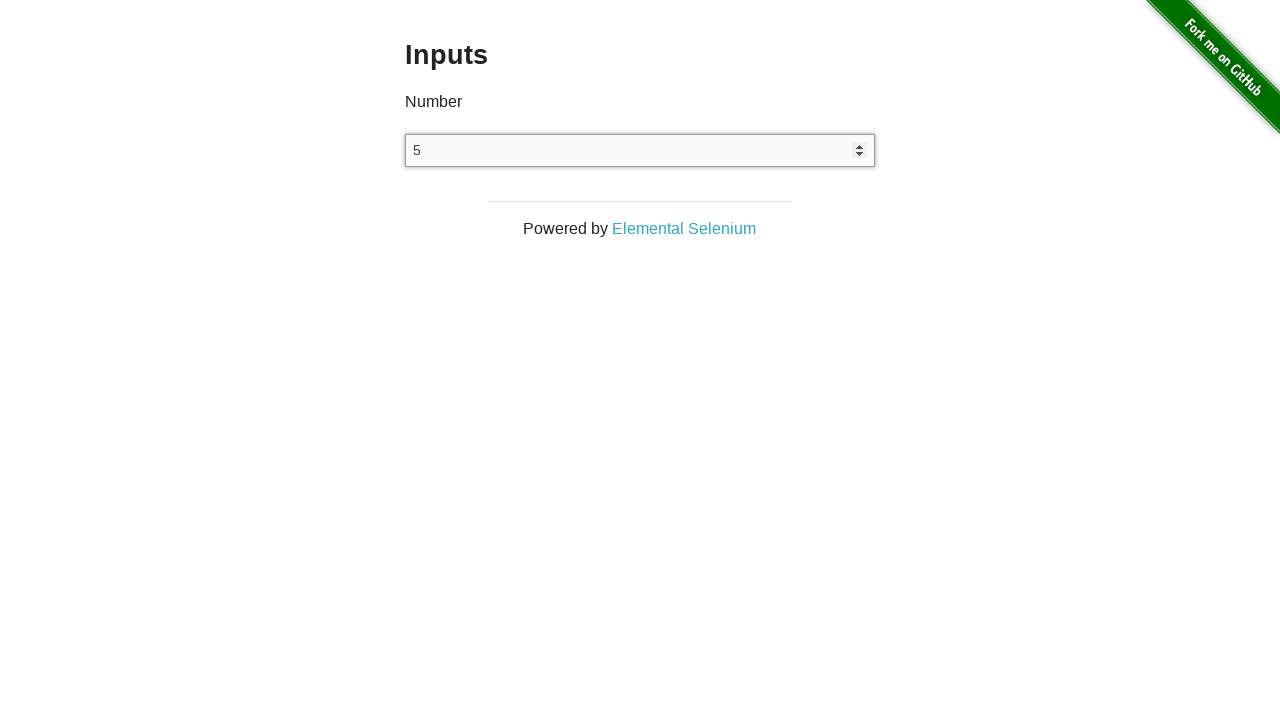